Tests working with multiple browser windows using a more robust approach by storing the first window handle, clicking a link to open a new window, then iterating through all windows to find and switch to the new one.

Starting URL: http://the-internet.herokuapp.com/windows

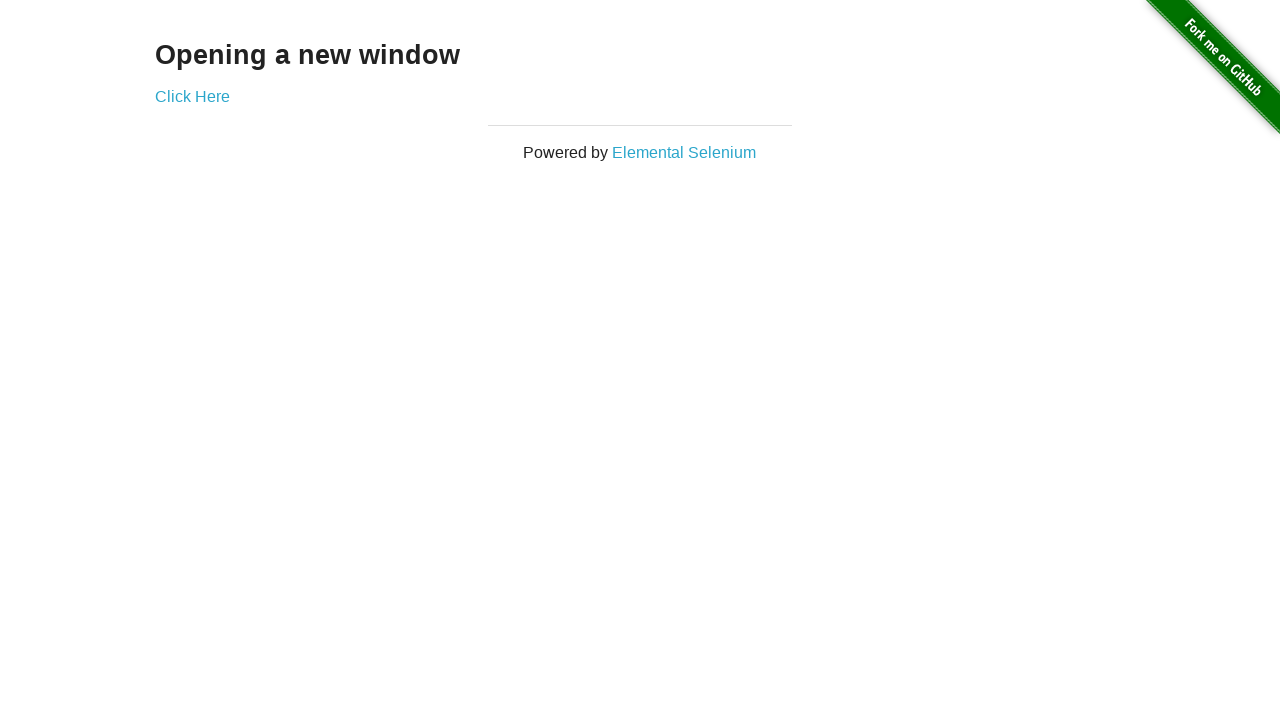

Stored reference to the first page
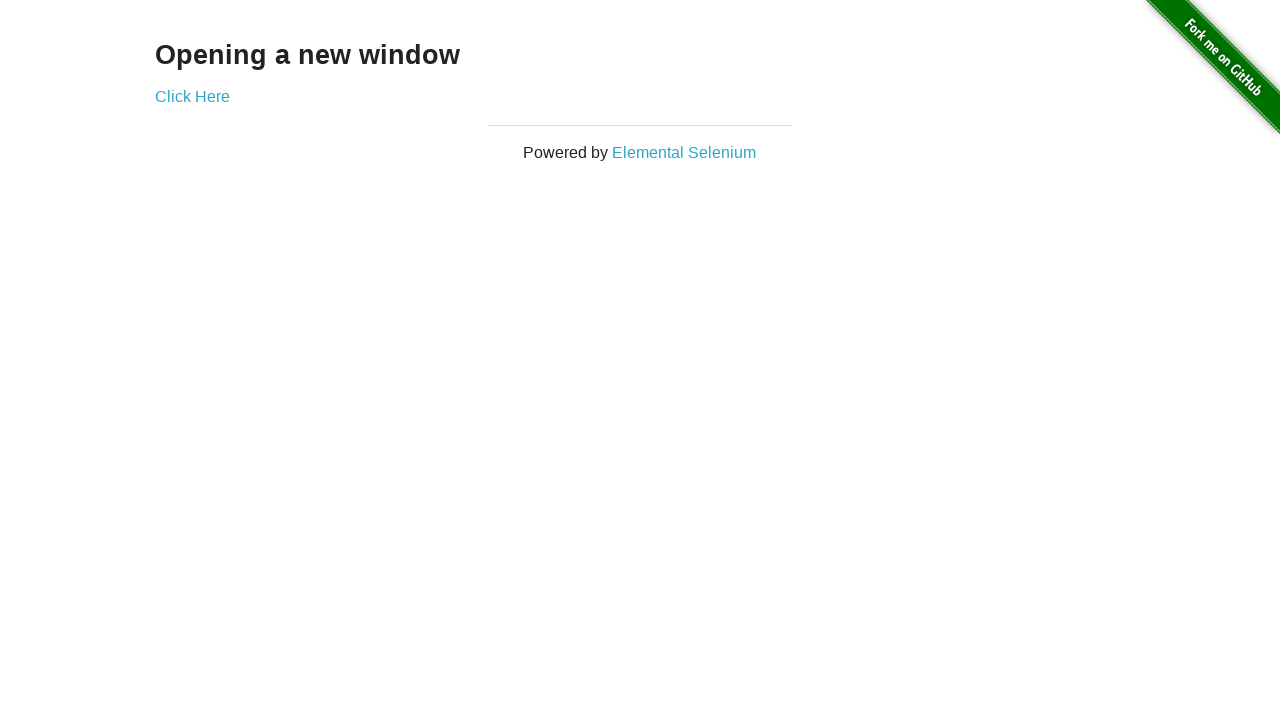

Clicked link to open a new window at (192, 96) on .example a
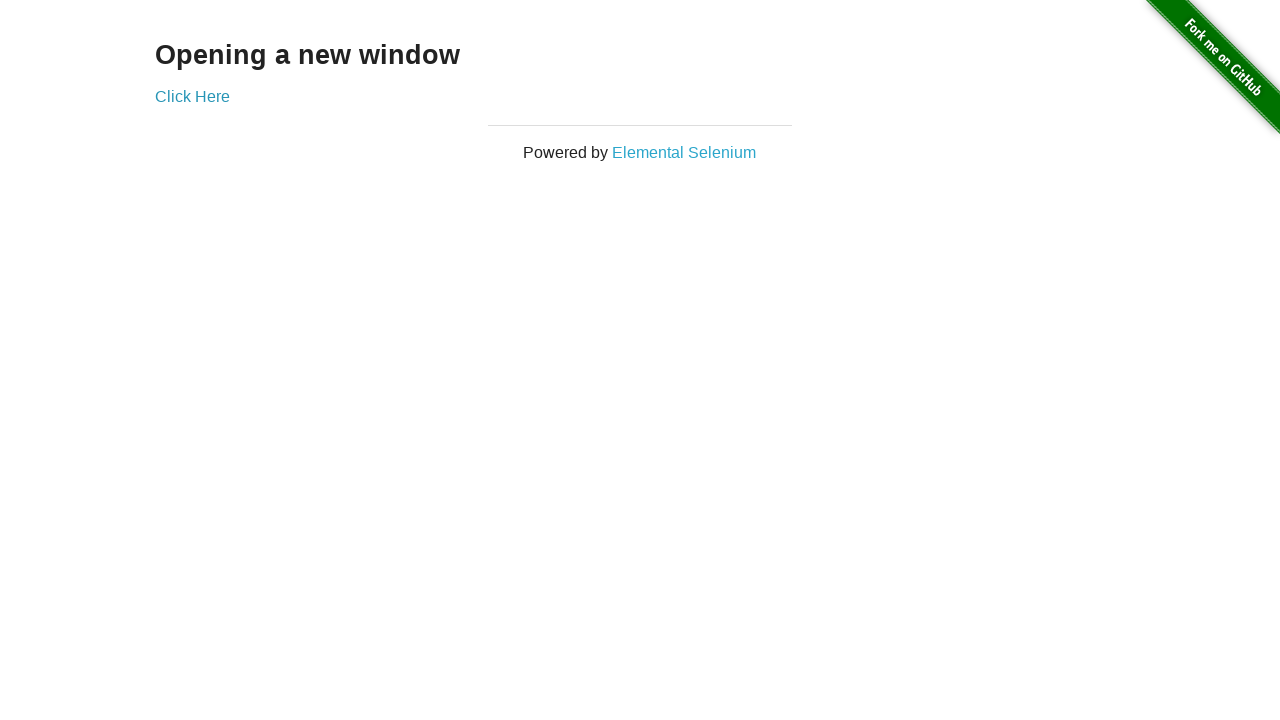

Waited for new window to open
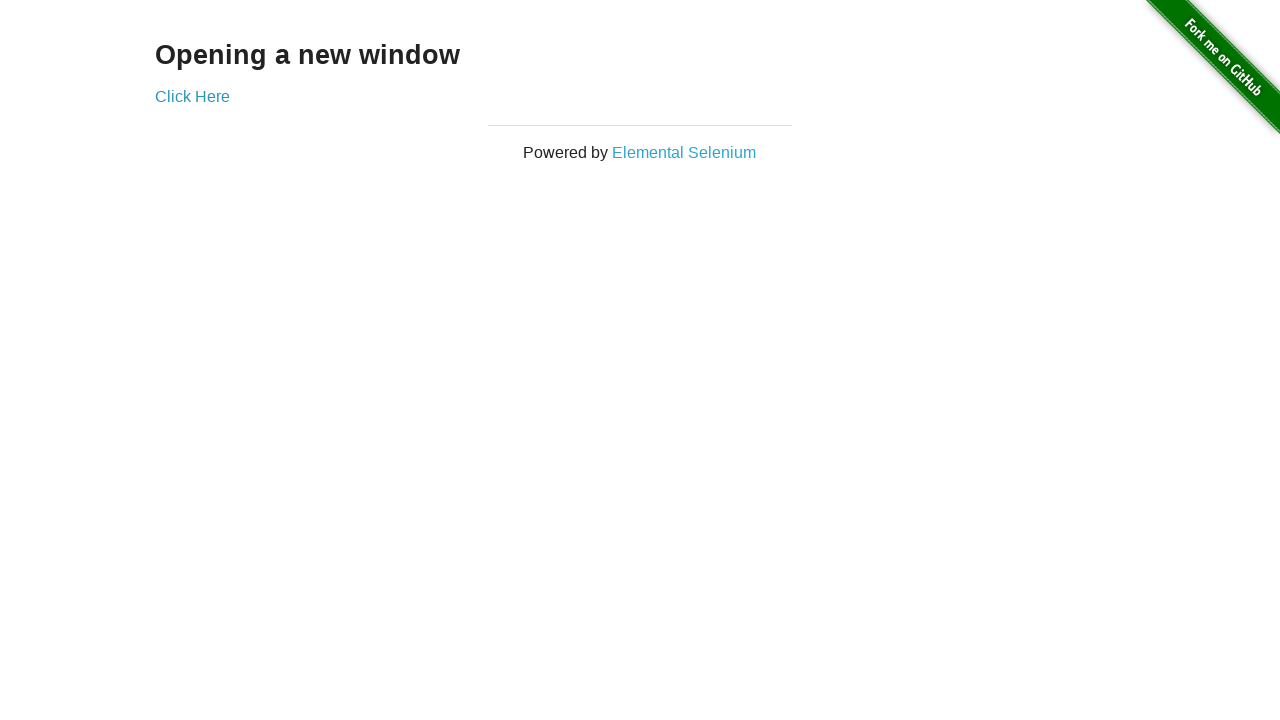

Retrieved all pages from browser context
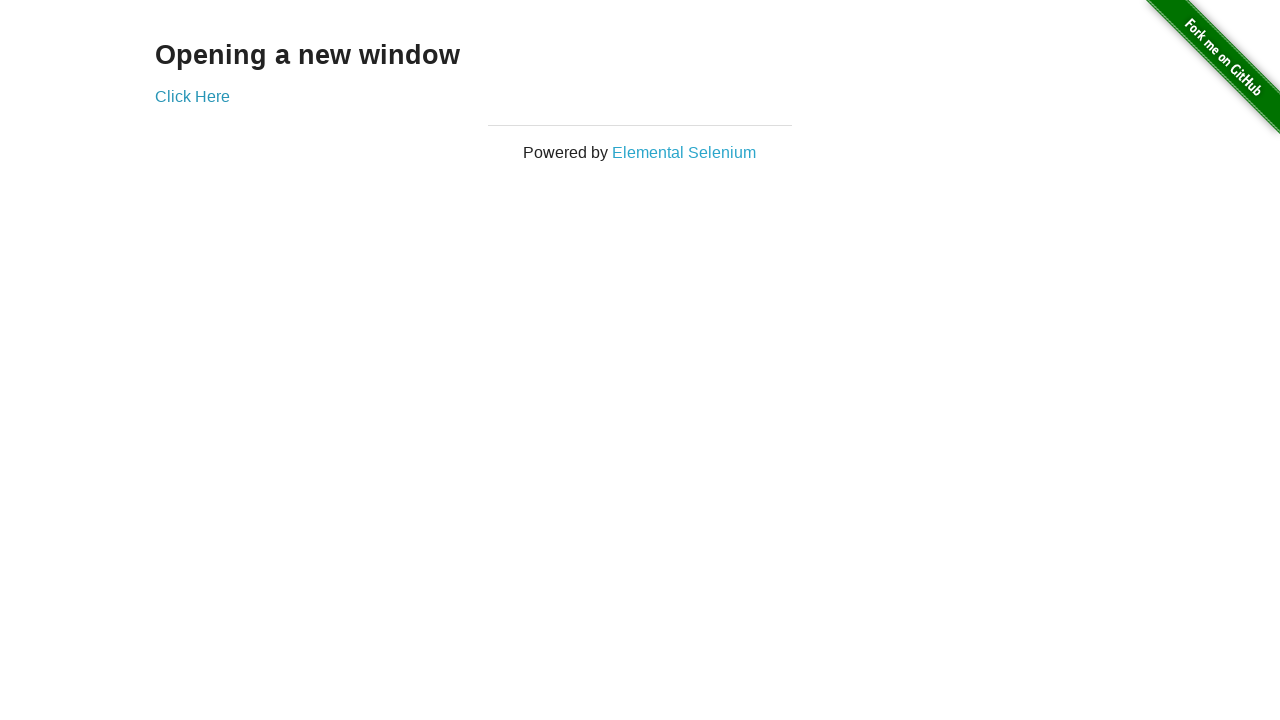

Identified new page by comparing with first page
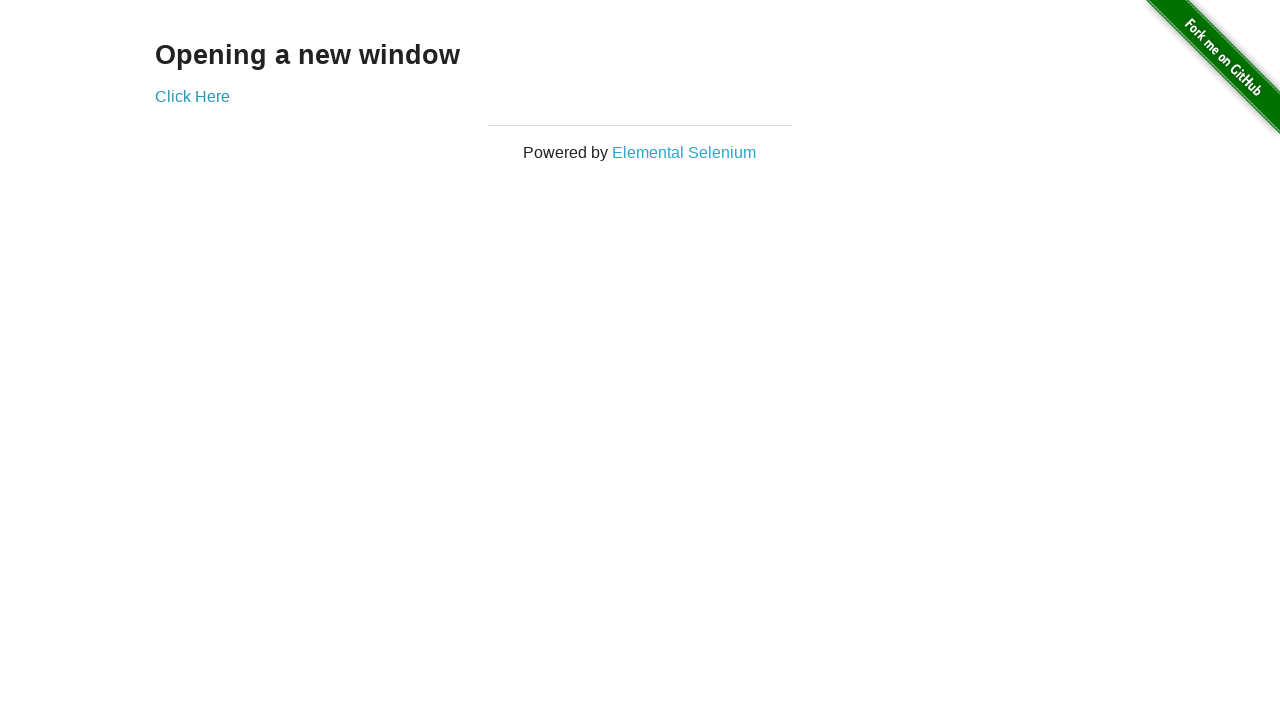

Brought first page to front
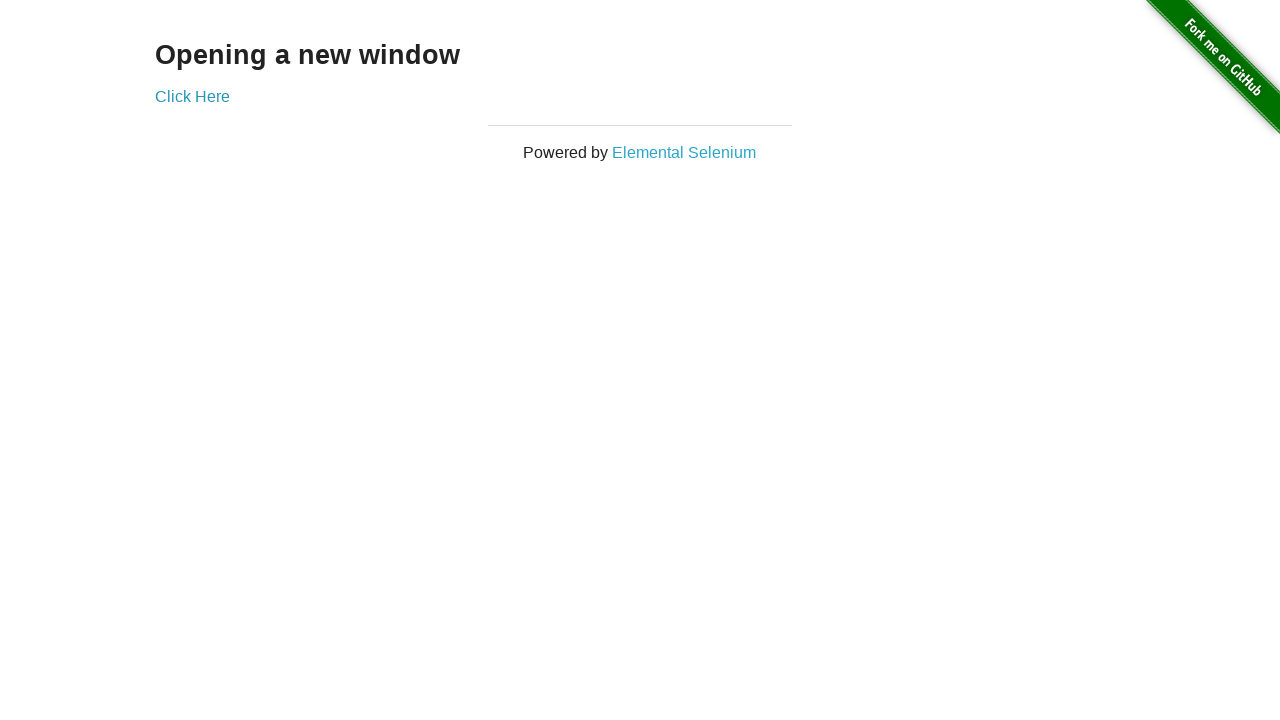

Verified first page title is not 'New Window'
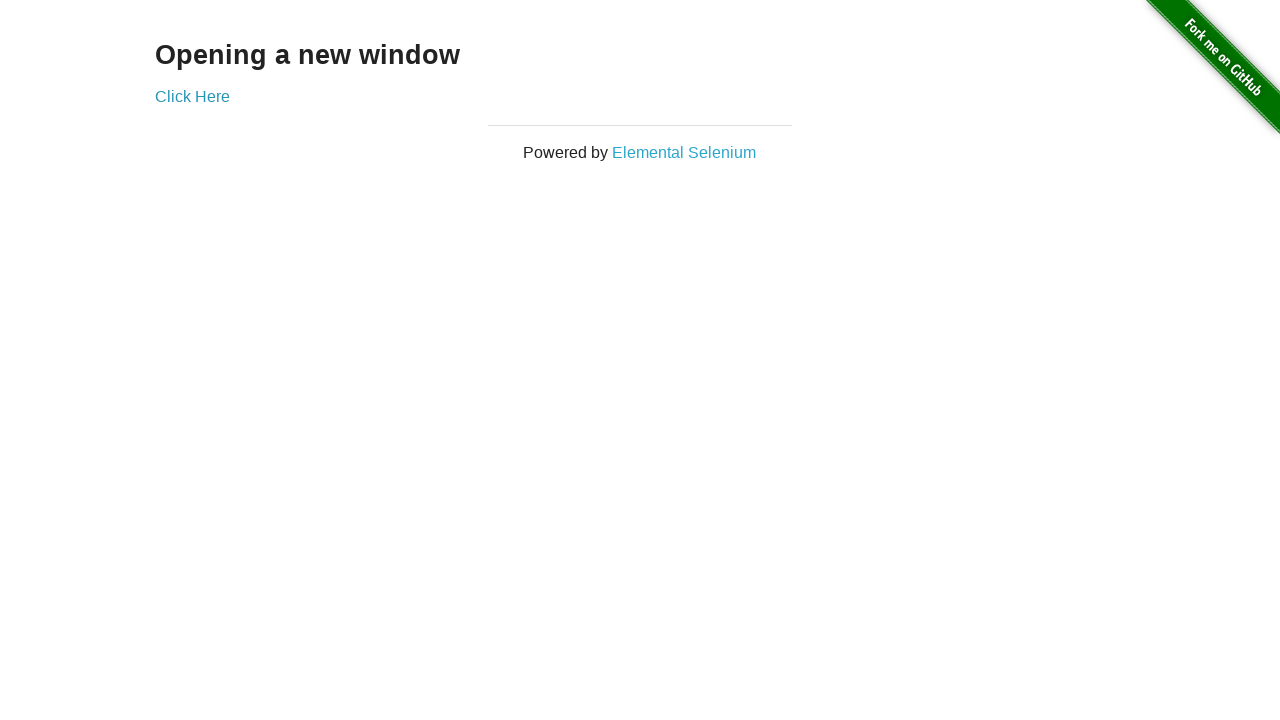

Brought new page to front
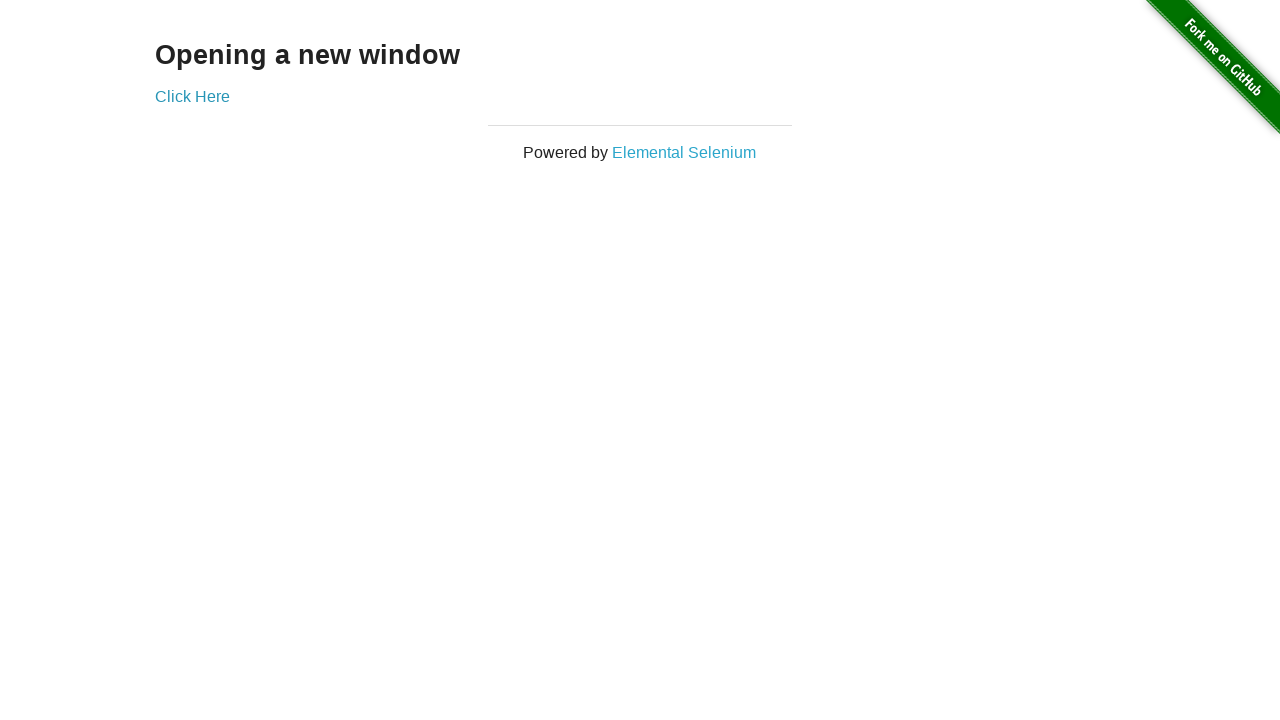

Verified new page title is 'New Window'
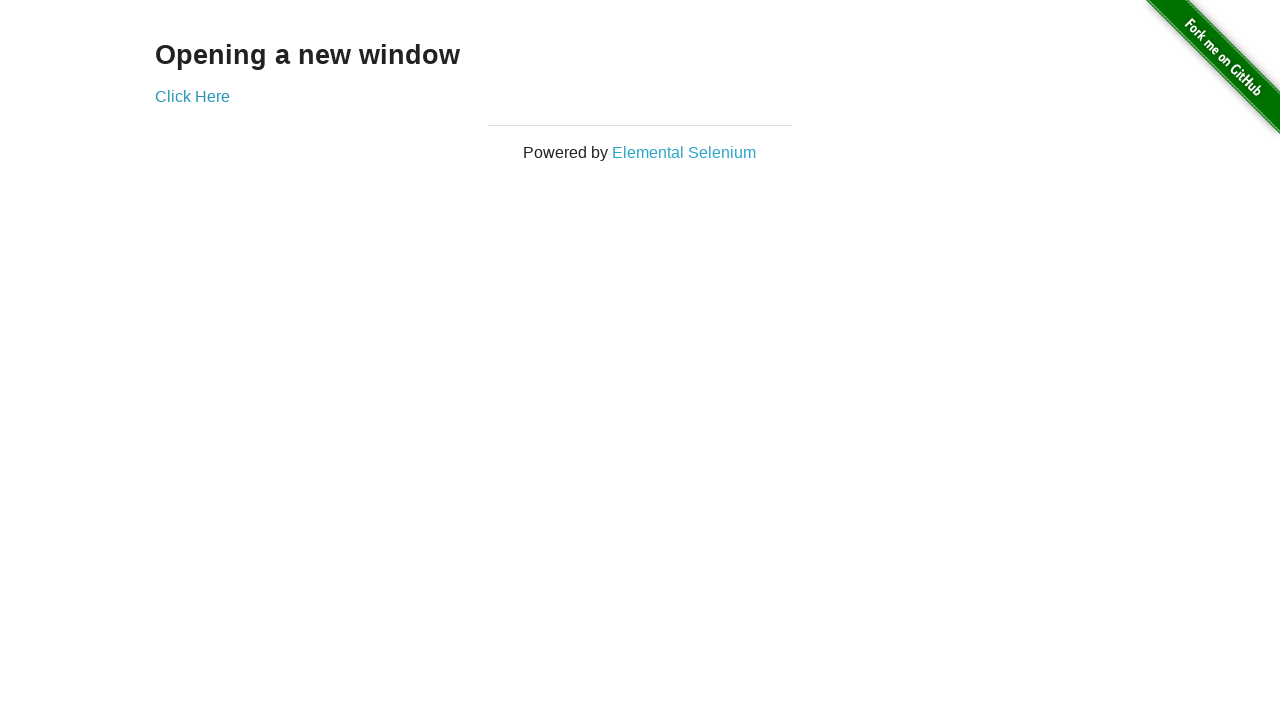

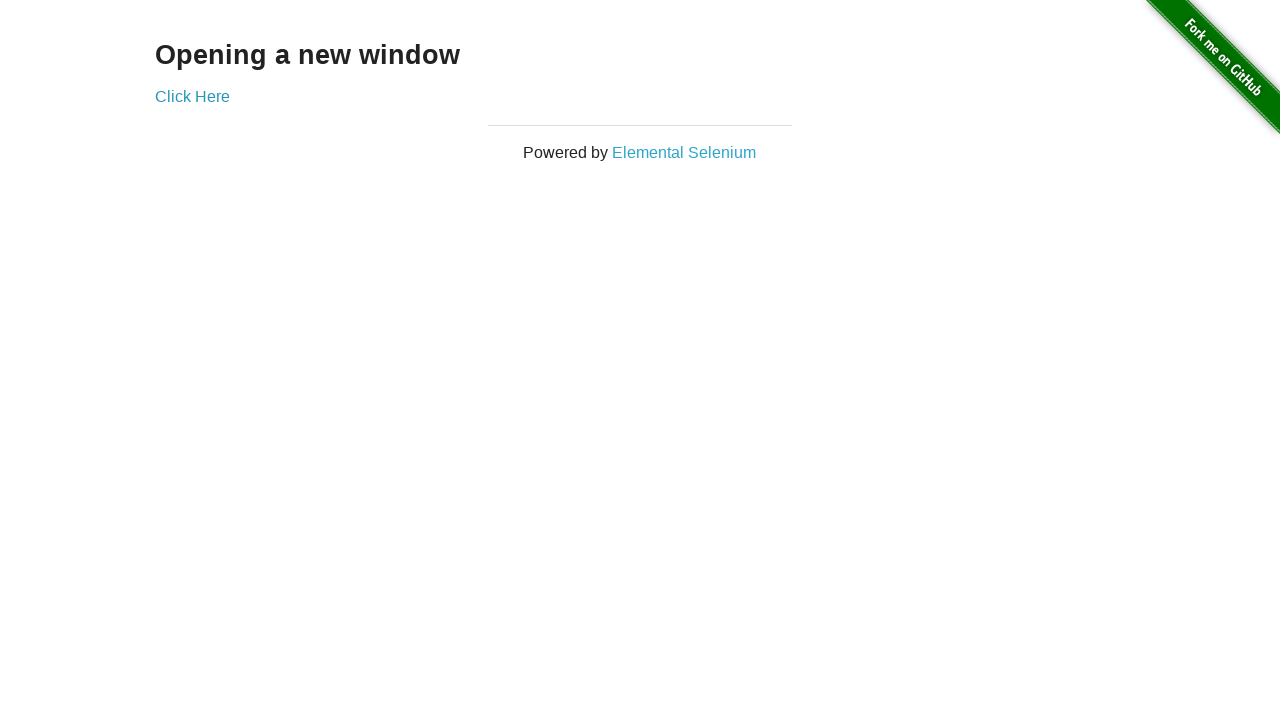